Tests a flight booking form by selecting currency, trip type, origin/destination, dates, country autocomplete, checkboxes, passenger count, and submitting the search

Starting URL: https://rahulshettyacademy.com/dropdownsPractise/

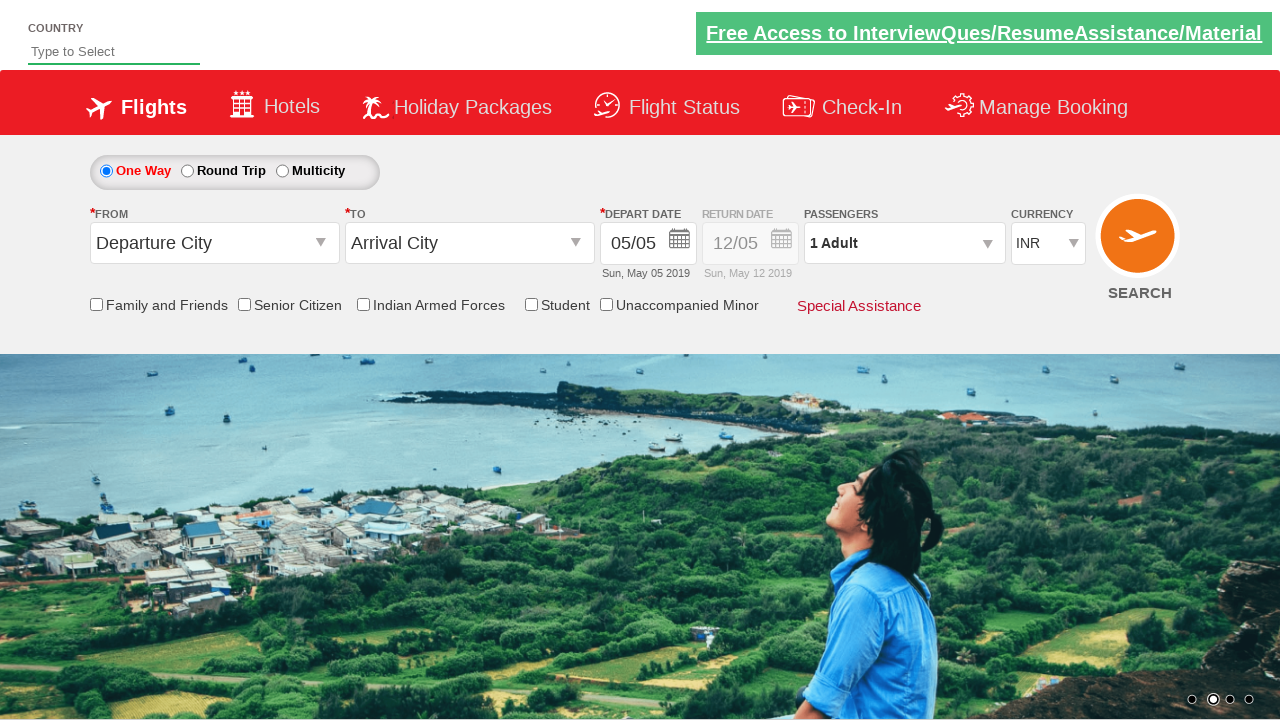

Selected currency option by index 1 on #ctl00_mainContent_DropDownListCurrency
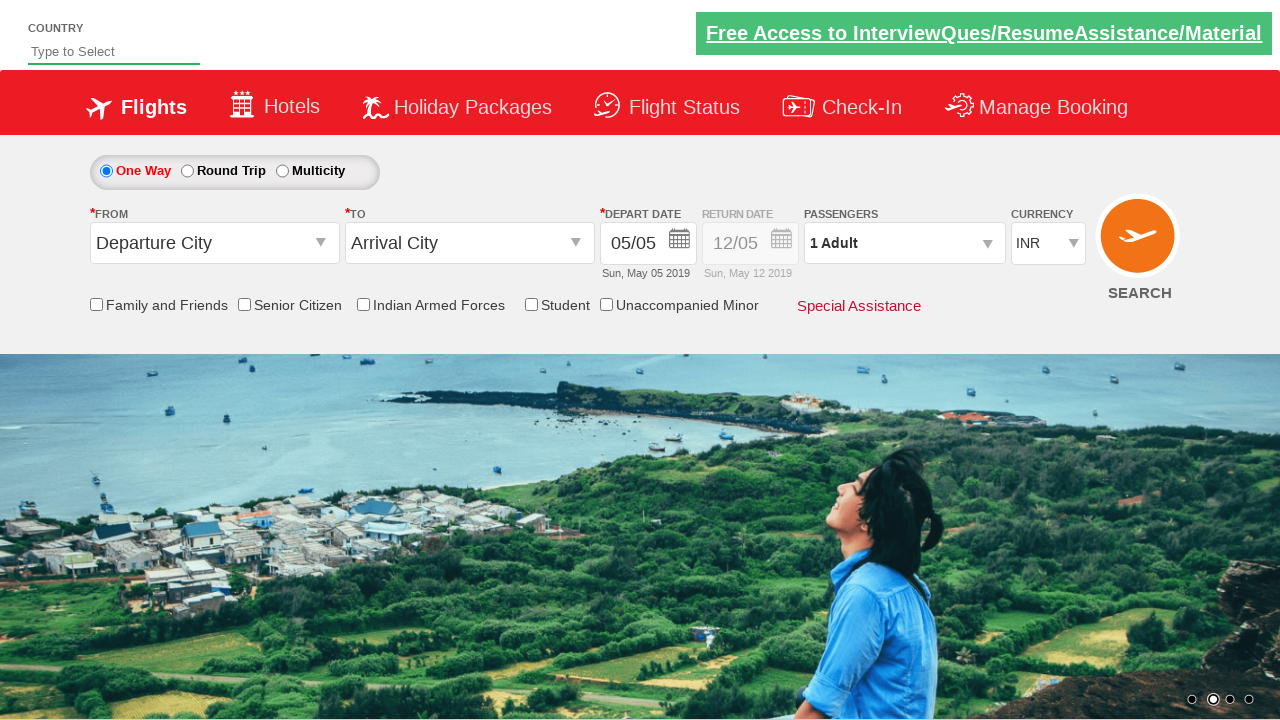

Selected currency AED by value on #ctl00_mainContent_DropDownListCurrency
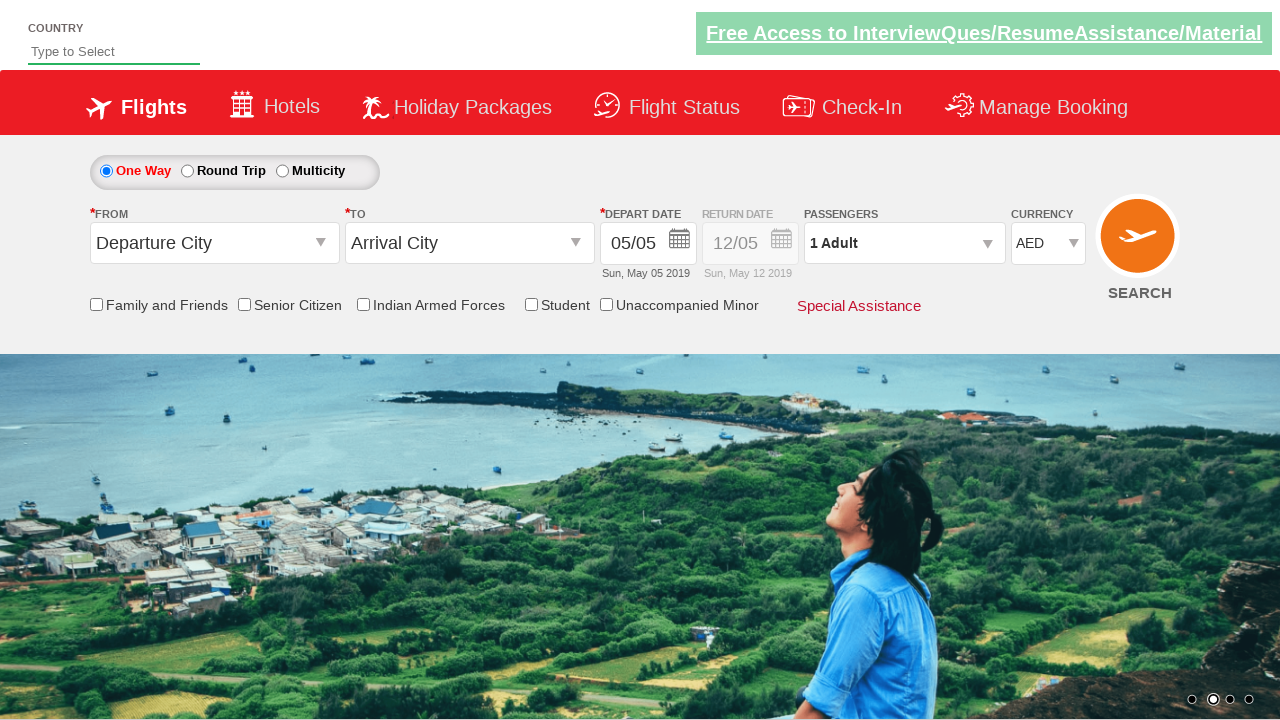

Selected currency USD by label on #ctl00_mainContent_DropDownListCurrency
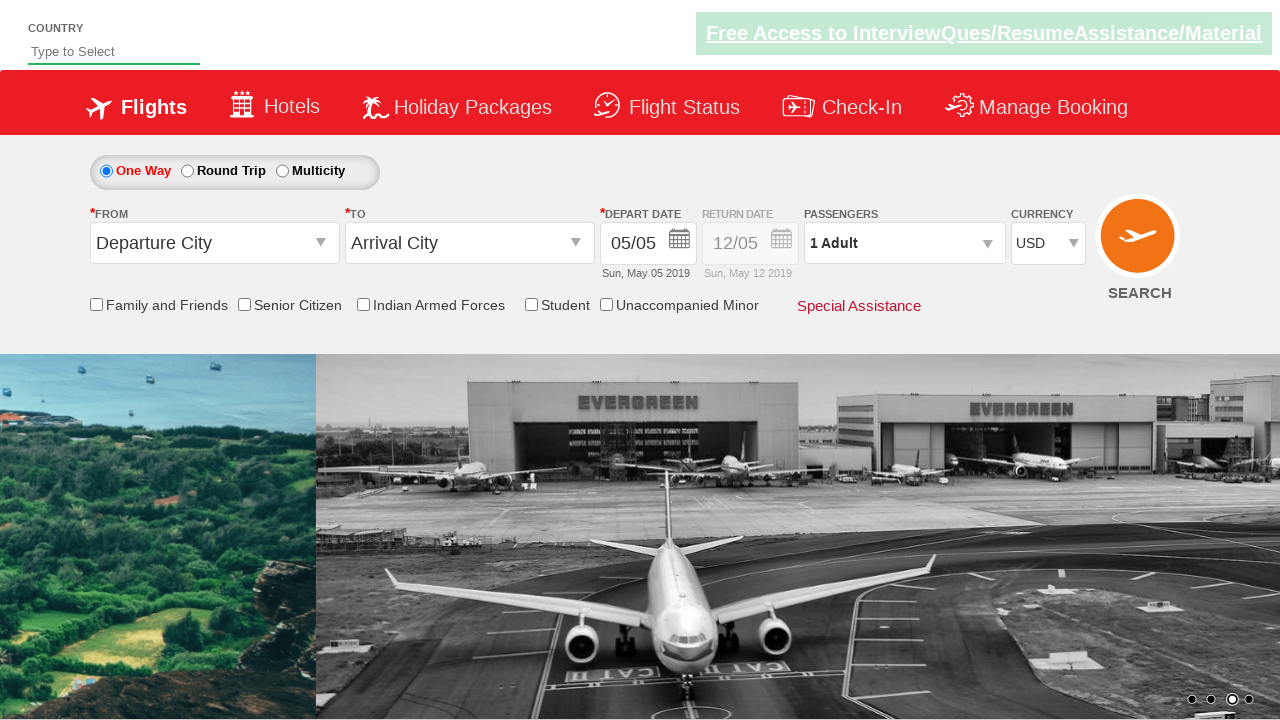

Selected round trip option at (187, 171) on #ctl00_mainContent_rbtnl_Trip_1
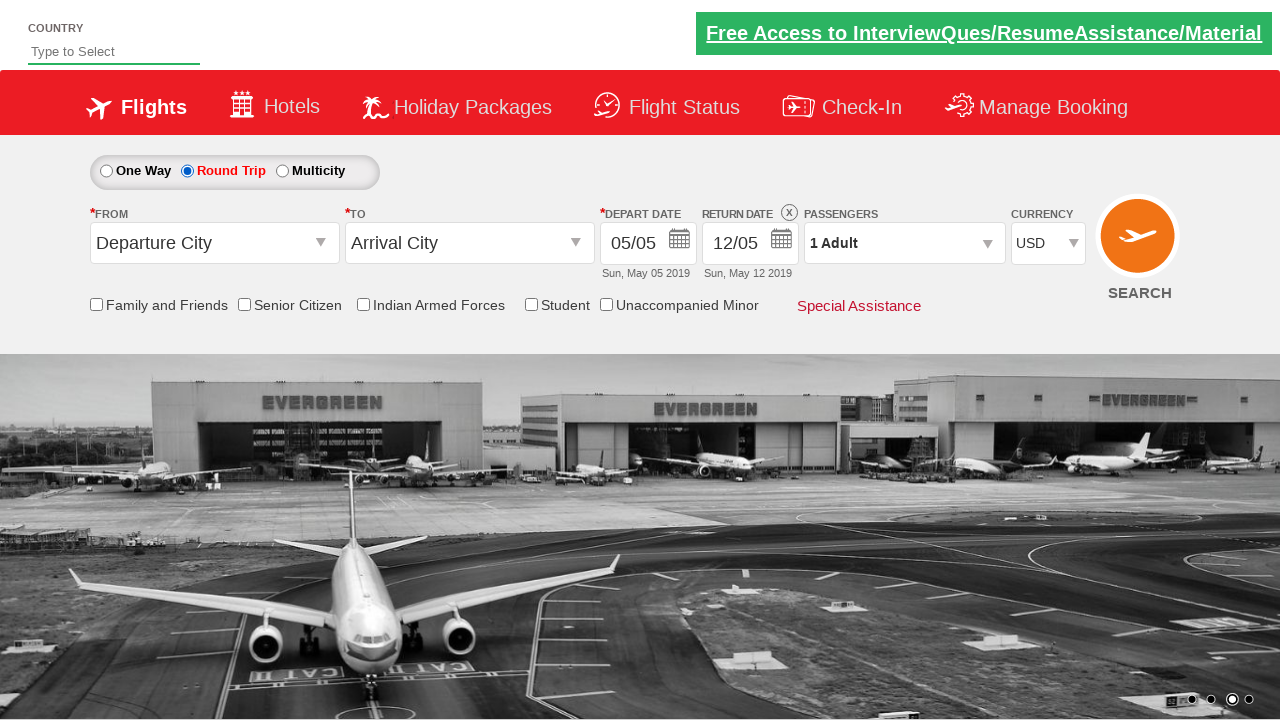

Opened origin station dropdown at (214, 243) on #ctl00_mainContent_ddl_originStation1_CTXT
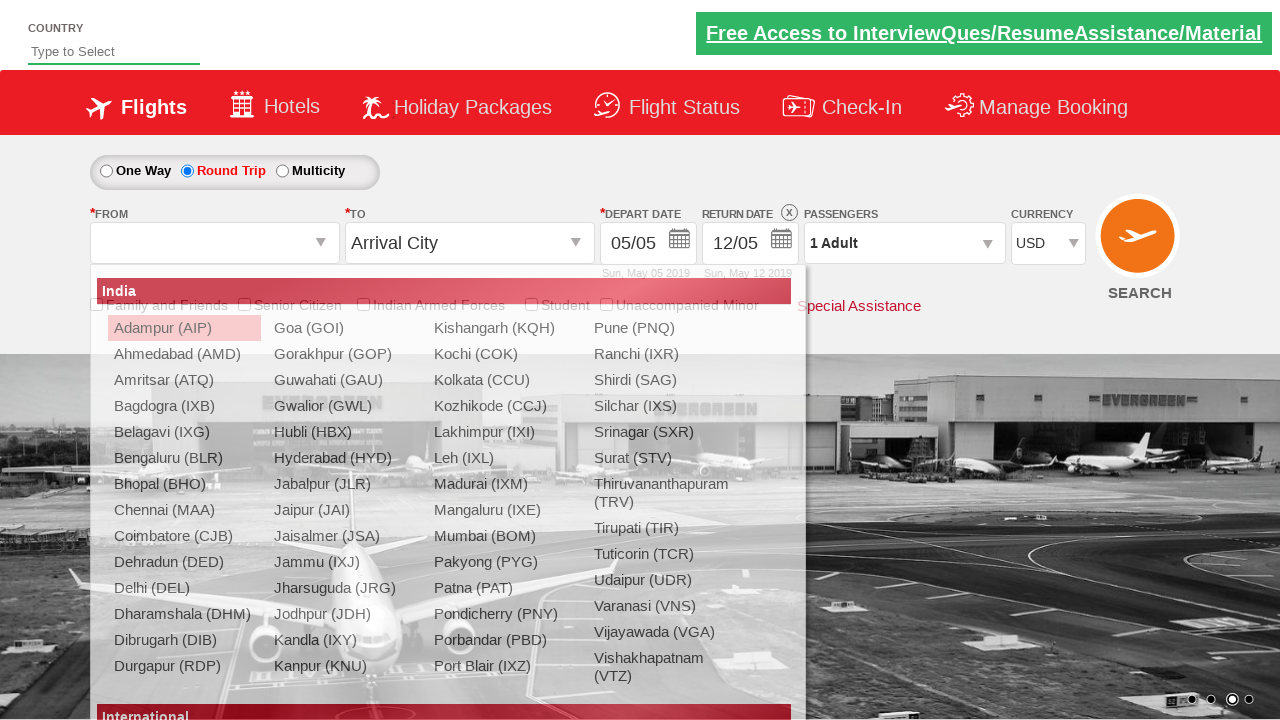

Selected AIP as origin station at (184, 328) on xpath=//a[@value='AIP']
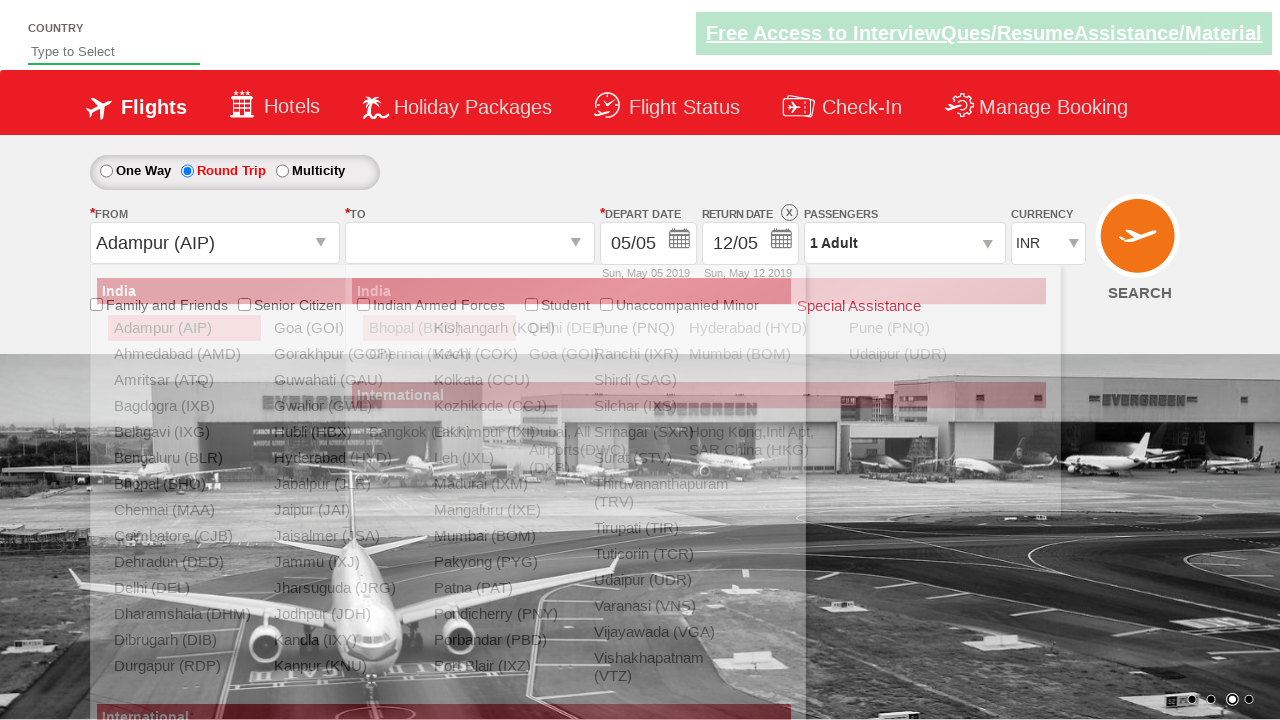

Selected BHO as destination station at (439, 328) on xpath=//div[@id='ctl00_mainContent_ddl_destinationStation1_CTNR']//a[@value='BHO
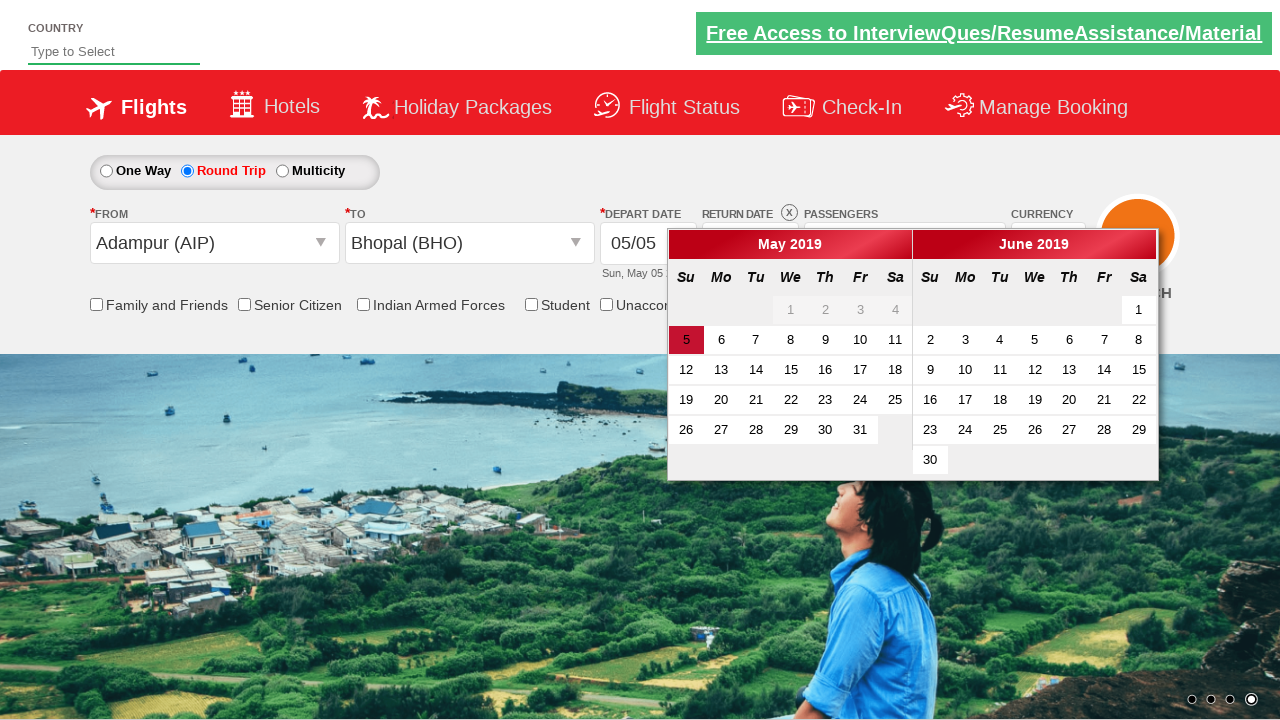

Selected departure date at (860, 340) on div.ui-datepicker-group.ui-datepicker-group-first > table > tbody > tr:nth-child
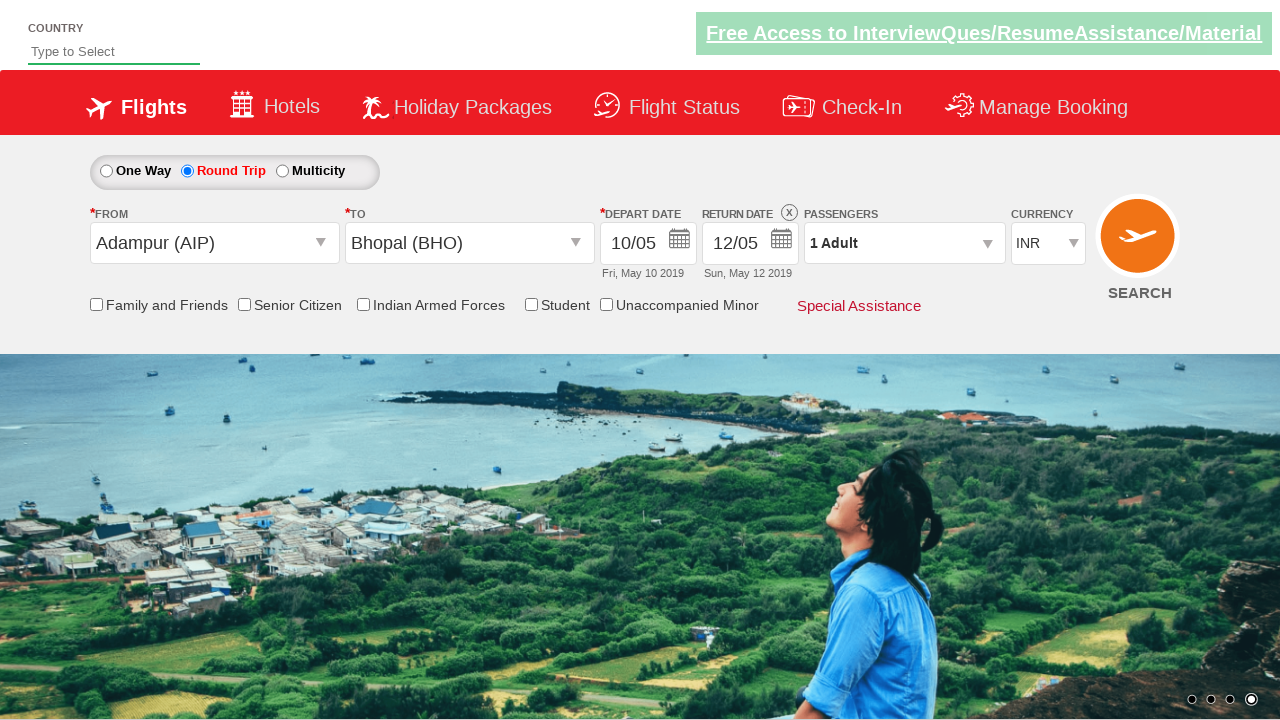

Opened return date picker at (782, 242) on div[id='Div1'] button[class='ui-datepicker-trigger']
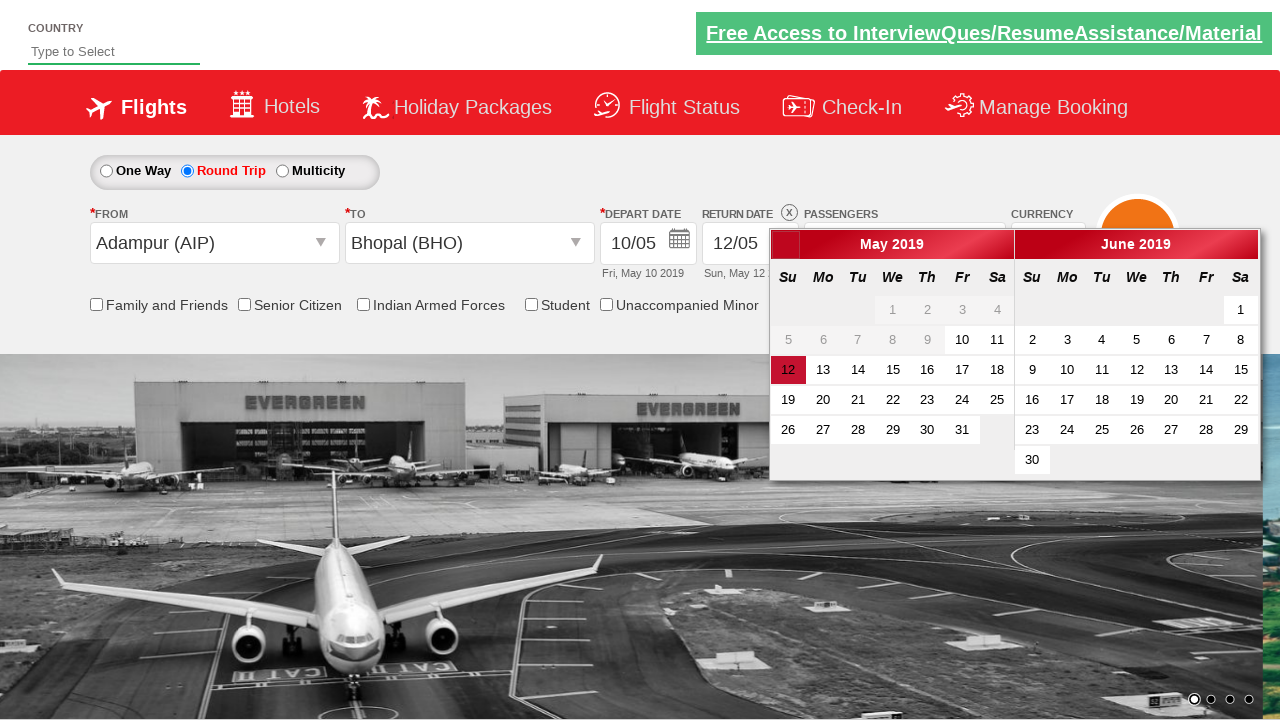

Selected return date at (1032, 340) on div.ui-datepicker-group.ui-datepicker-group-last table tbody > tr:nth-child(2) >
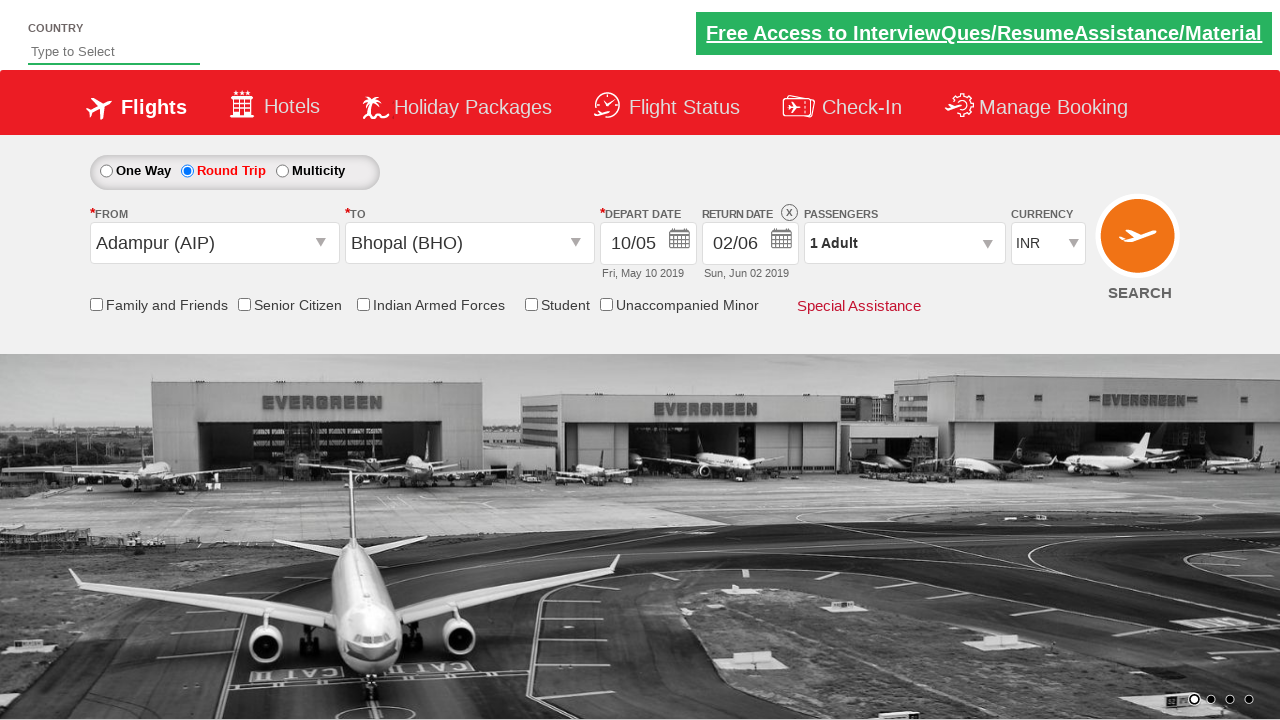

Typed 'Po' in country autocomplete field on #autosuggest
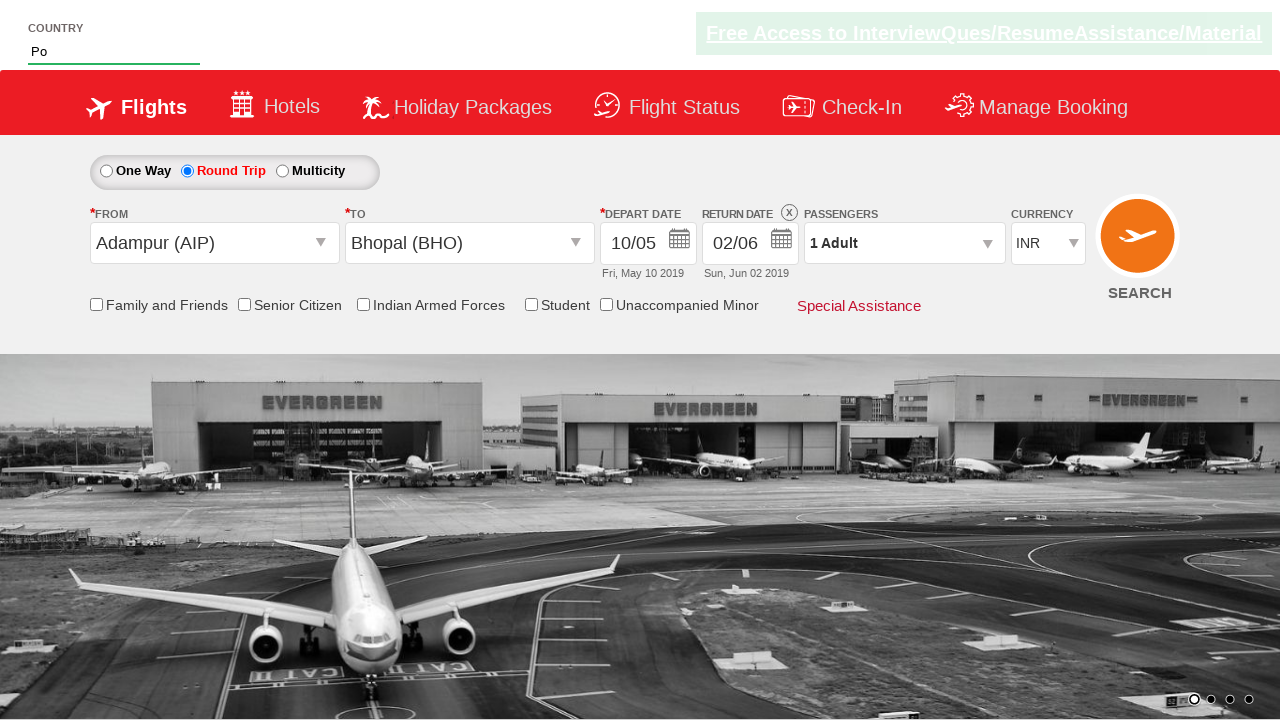

Autocomplete suggestions loaded
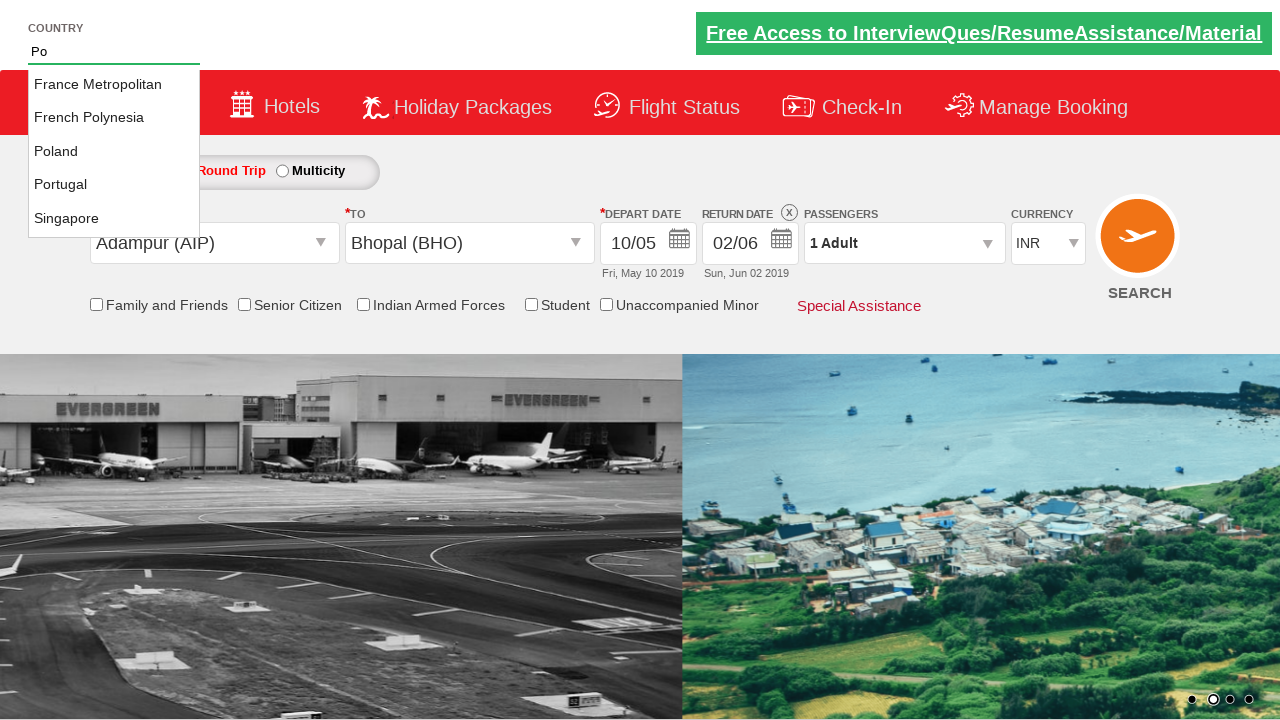

Selected Portugal from autocomplete suggestions at (114, 185) on ul[id='ui-id-1'] li a >> nth=3
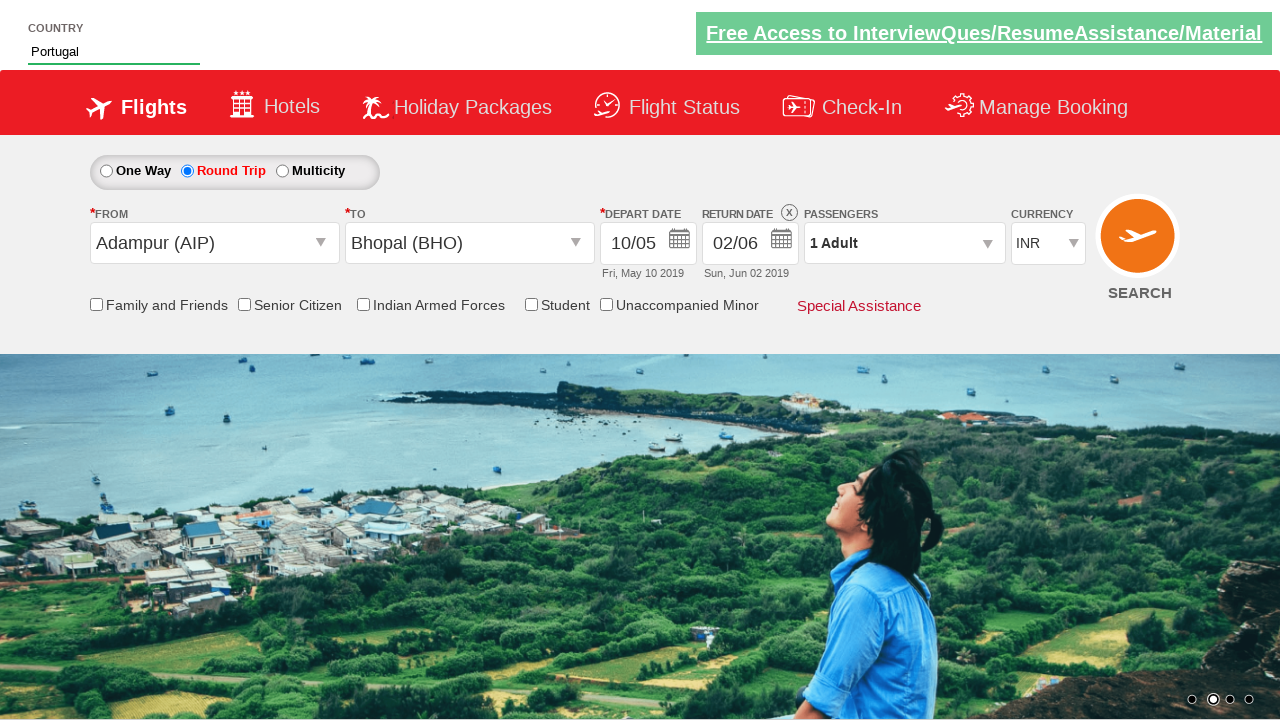

Clicked visible checkbox at (96, 304) on input[type*='checkbox'] >> nth=1
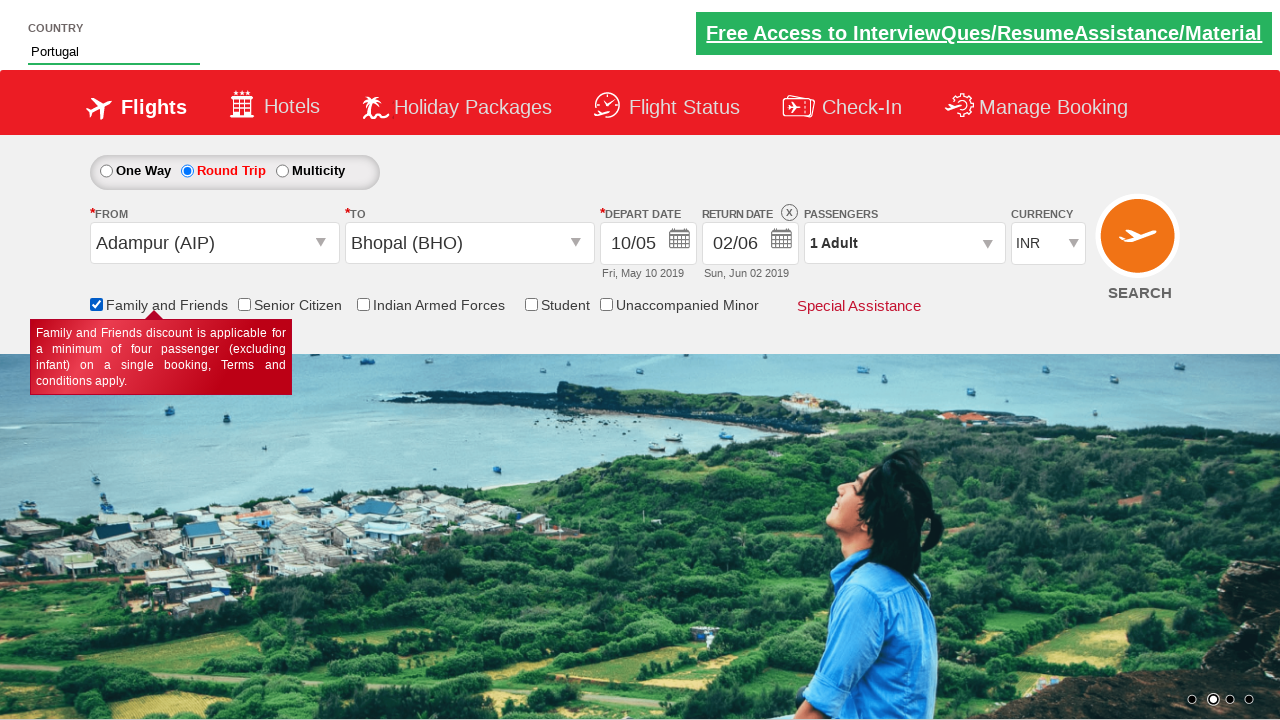

Clicked visible checkbox at (244, 304) on input[type*='checkbox'] >> nth=2
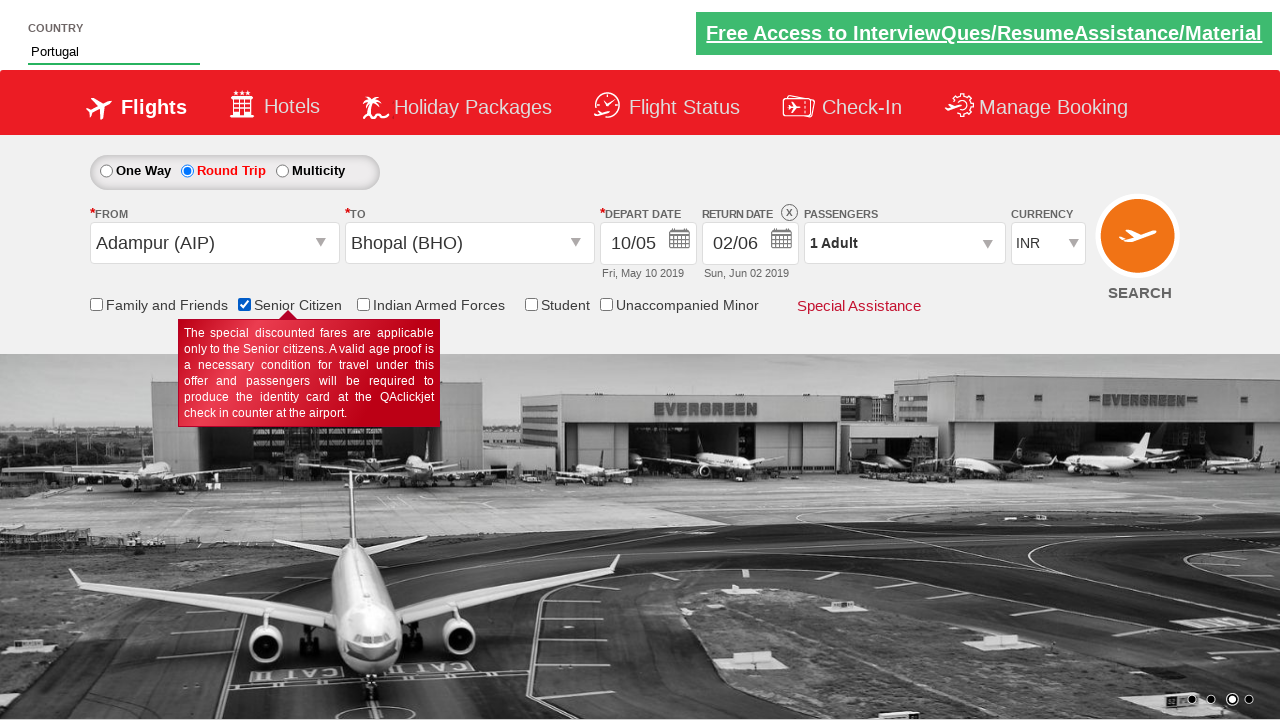

Clicked visible checkbox at (363, 304) on input[type*='checkbox'] >> nth=3
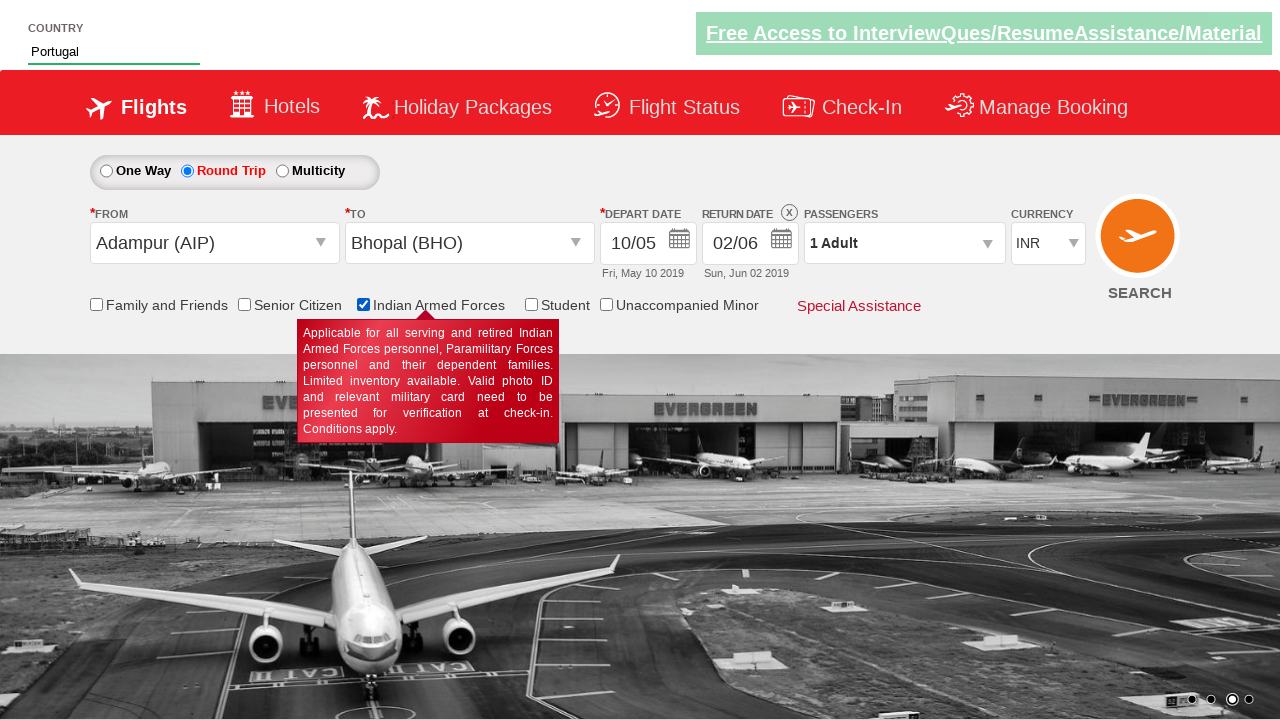

Clicked visible checkbox at (531, 304) on input[type*='checkbox'] >> nth=4
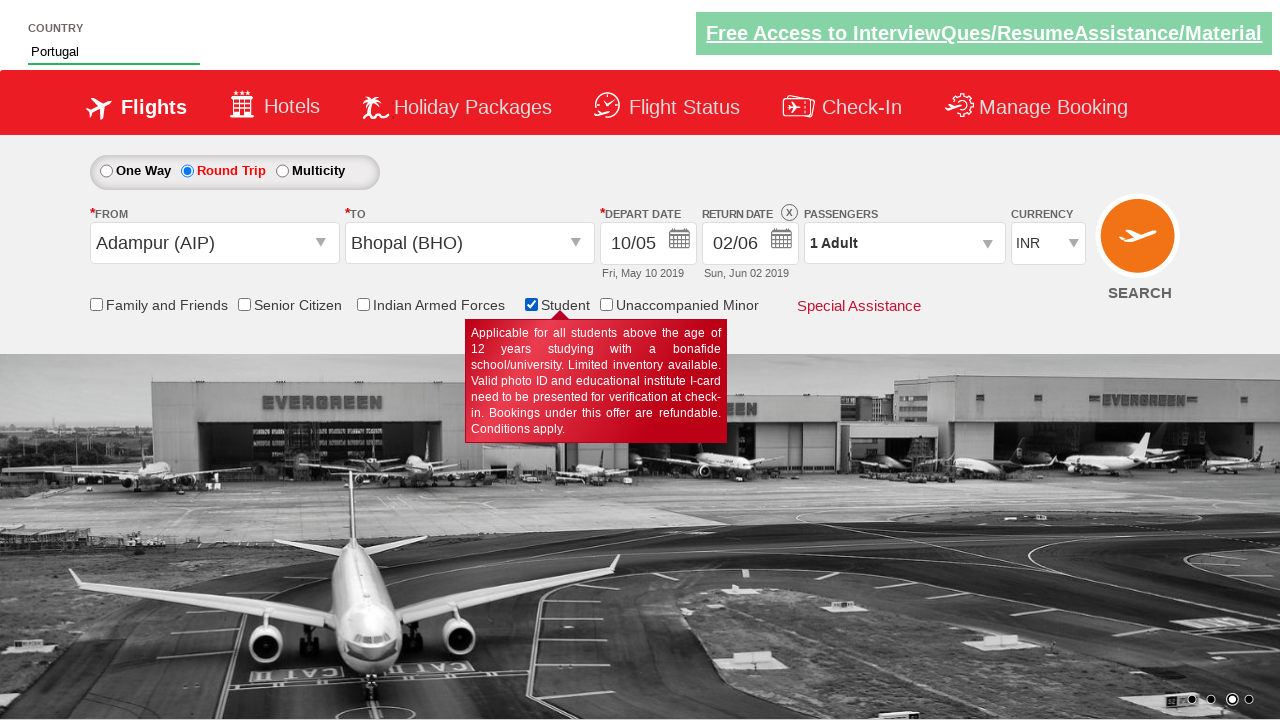

Clicked visible checkbox at (606, 304) on input[type*='checkbox'] >> nth=5
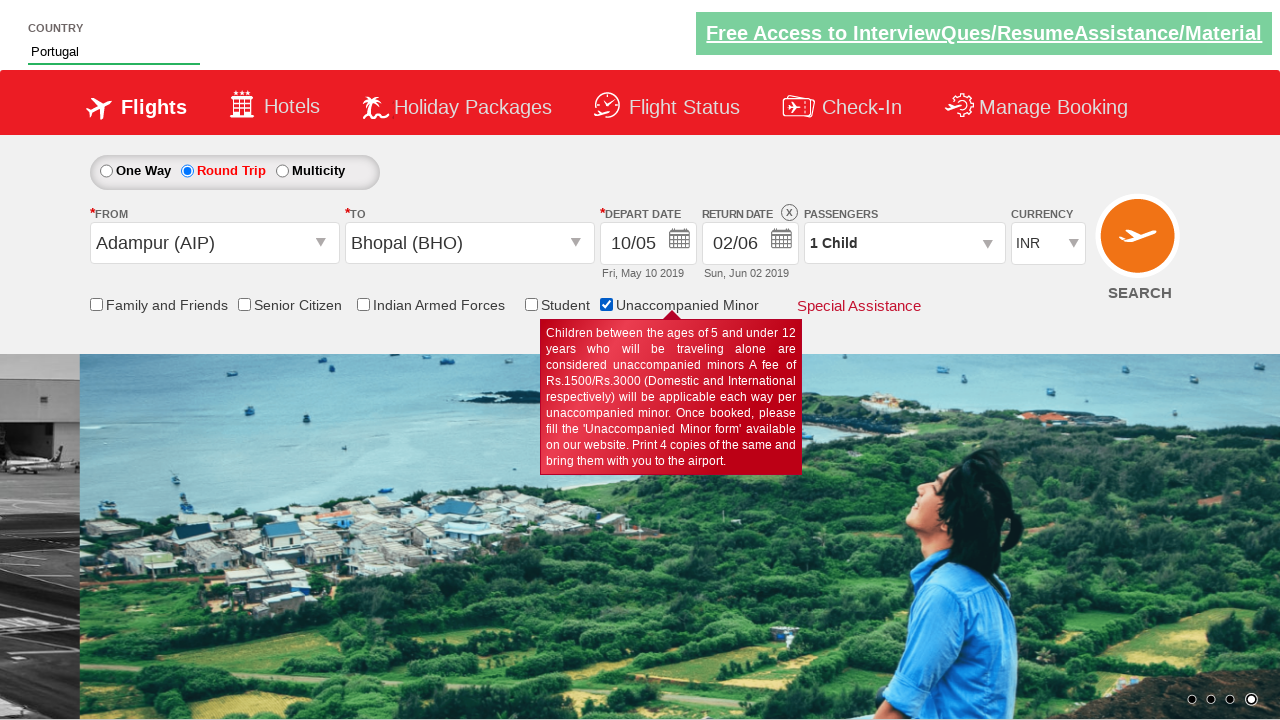

Unchecked Unaccompanied Minor checkbox at (606, 304) on #ctl00_mainContent_chk_Unmr
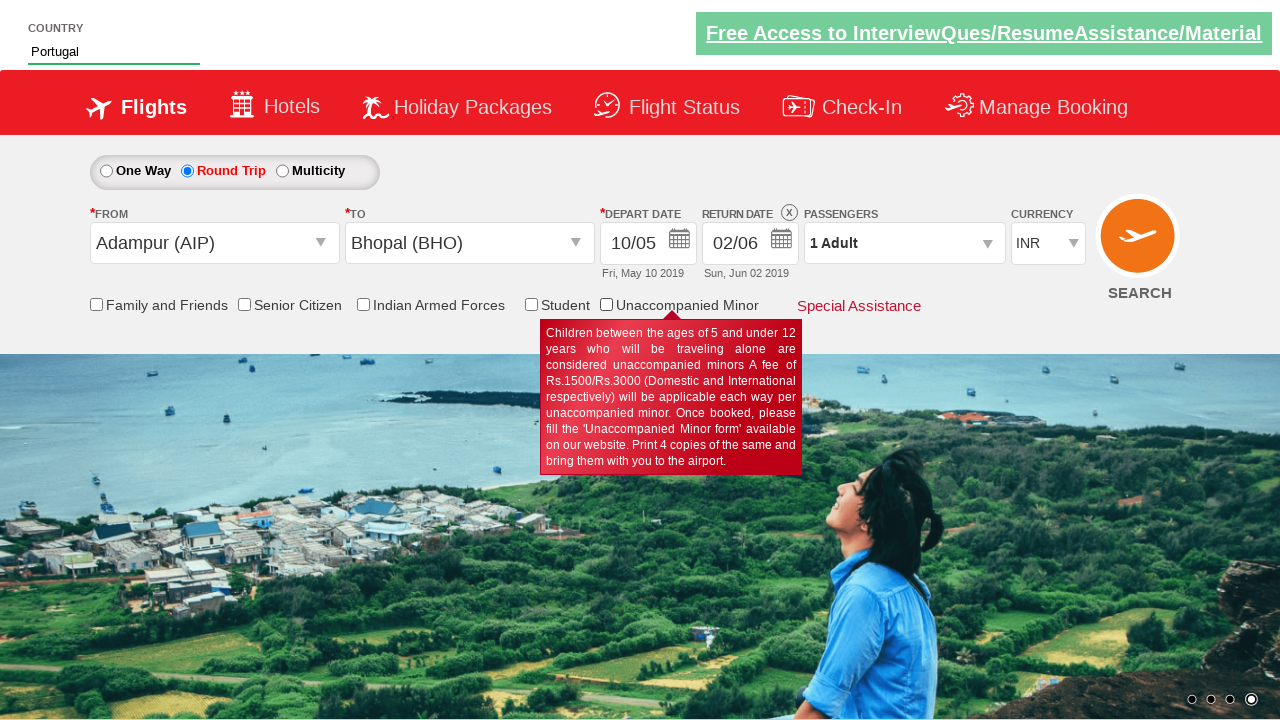

Opened passenger selection panel at (904, 243) on #divpaxinfo
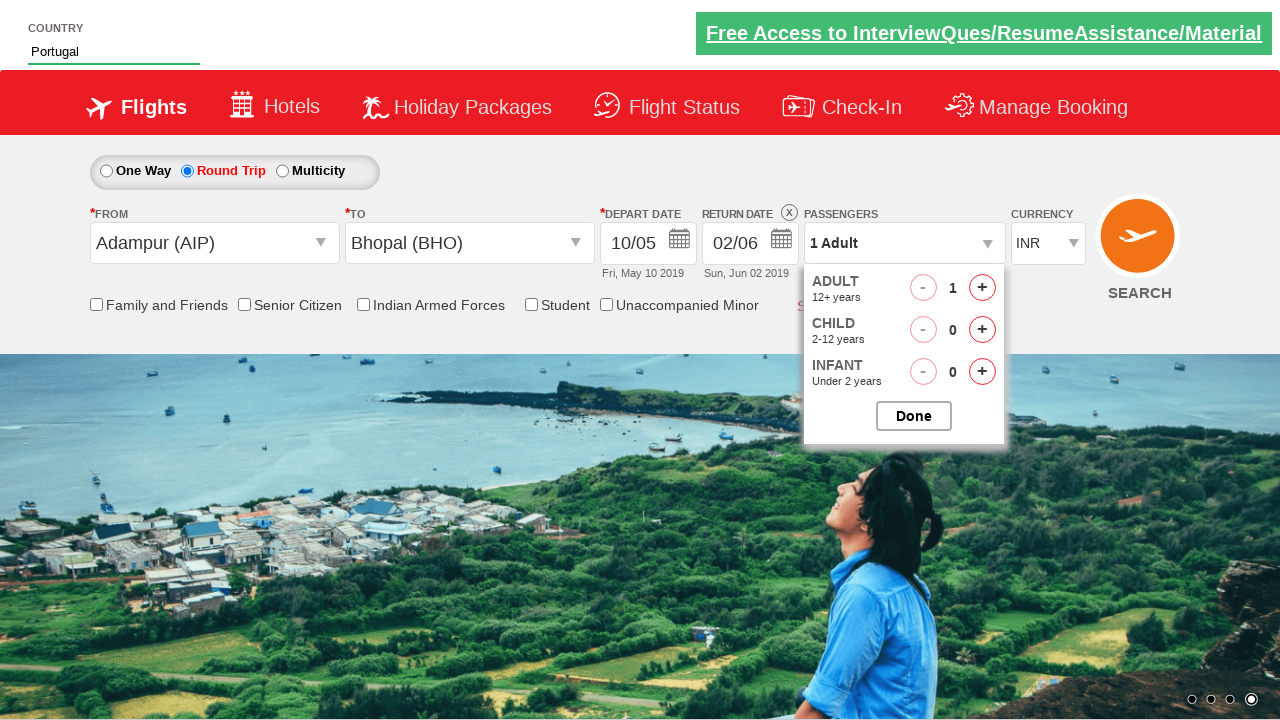

Incremented adult count (iteration 1 of 6) at (982, 288) on #hrefIncAdt
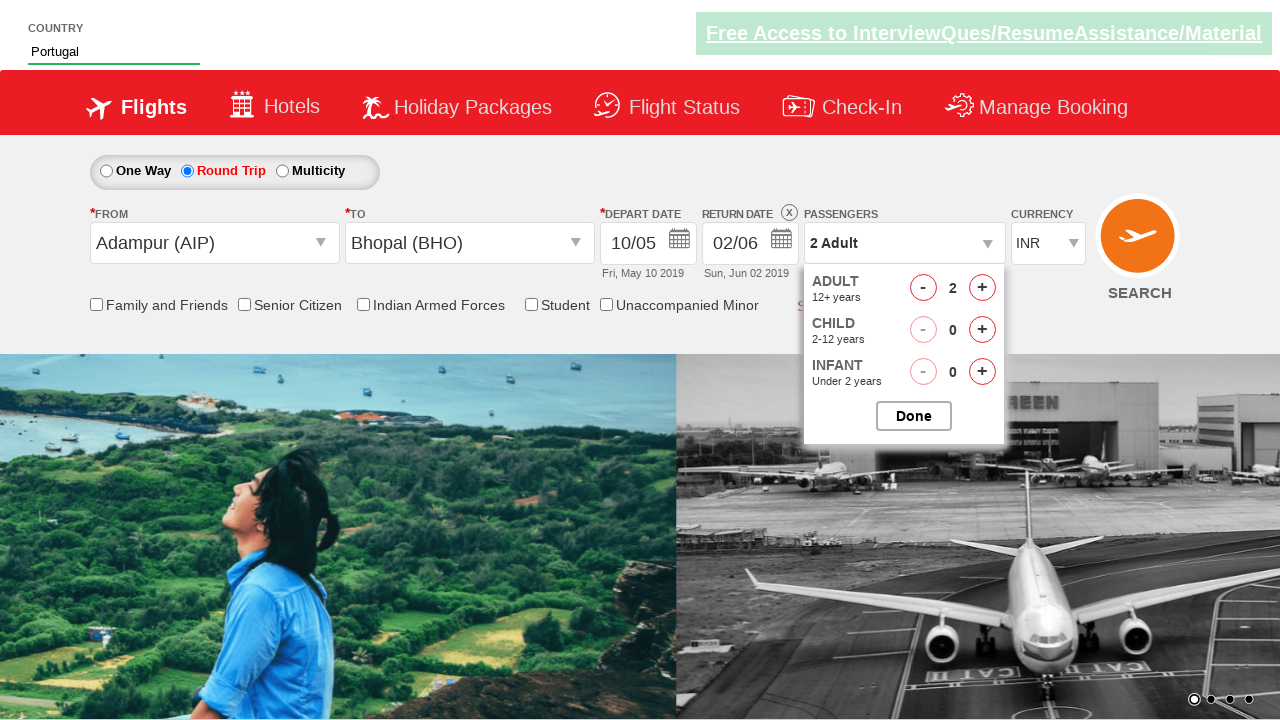

Incremented adult count (iteration 2 of 6) at (982, 288) on #hrefIncAdt
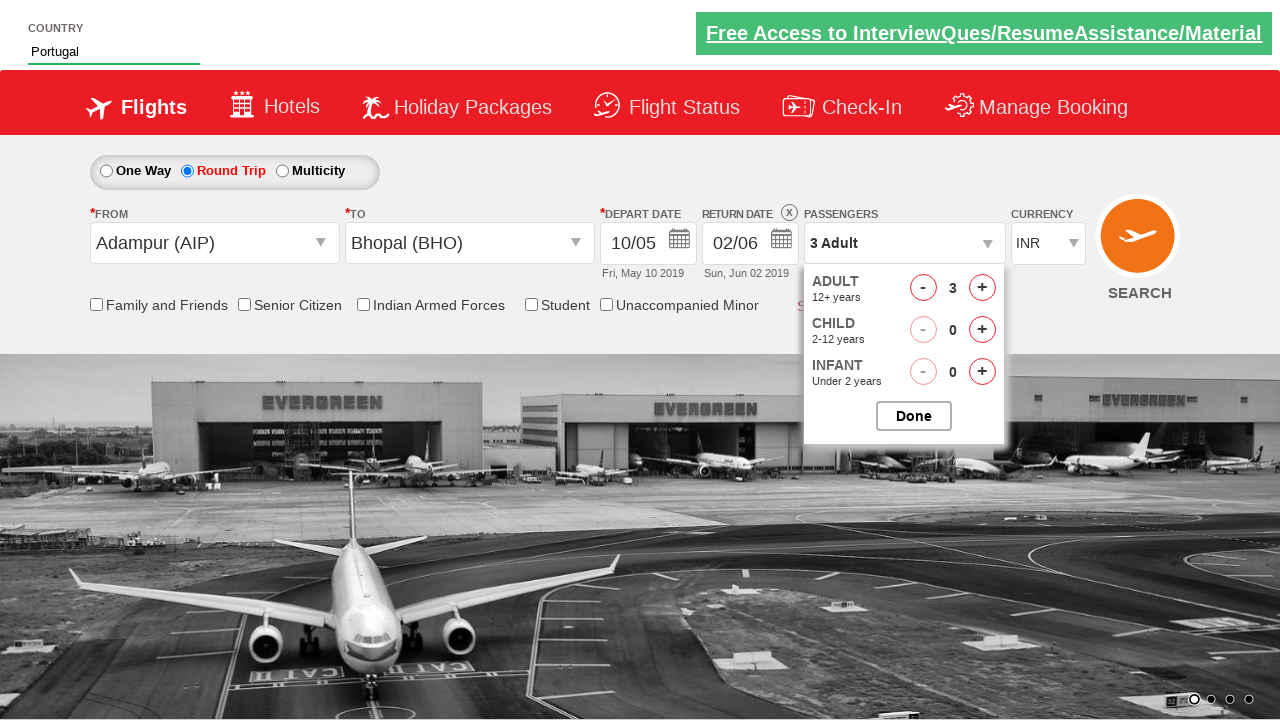

Incremented adult count (iteration 3 of 6) at (982, 288) on #hrefIncAdt
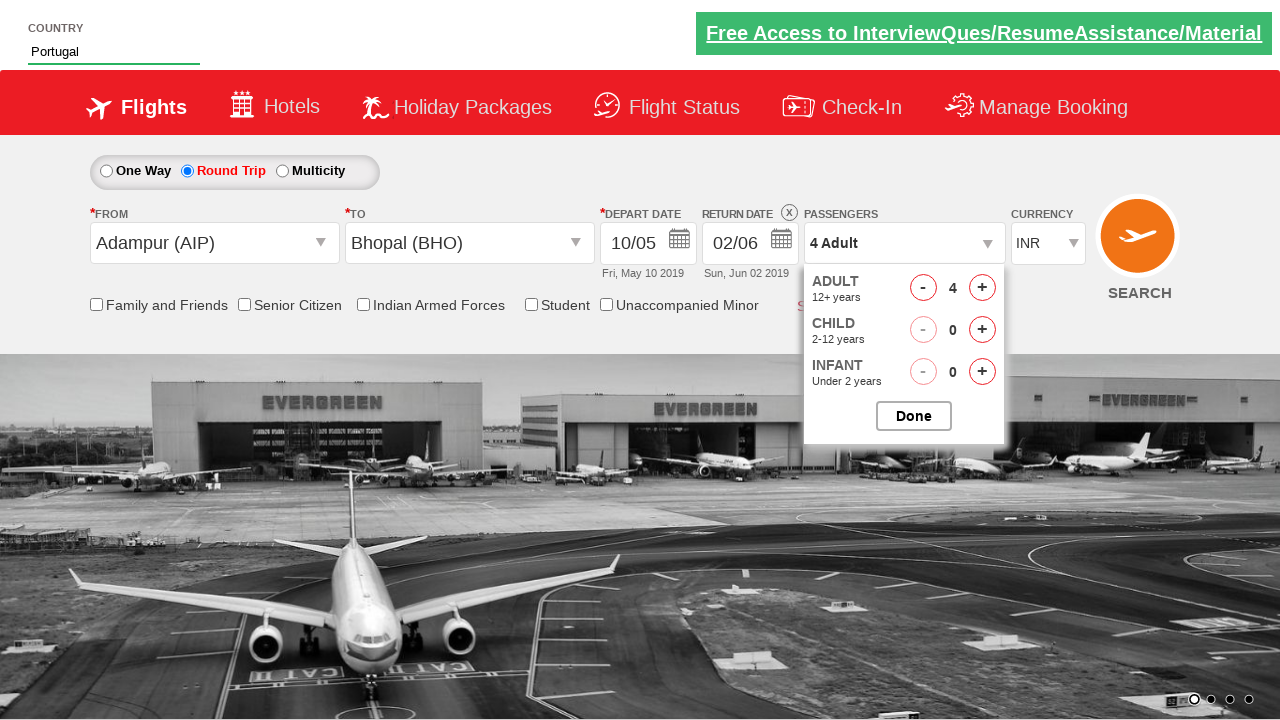

Incremented adult count (iteration 4 of 6) at (982, 288) on #hrefIncAdt
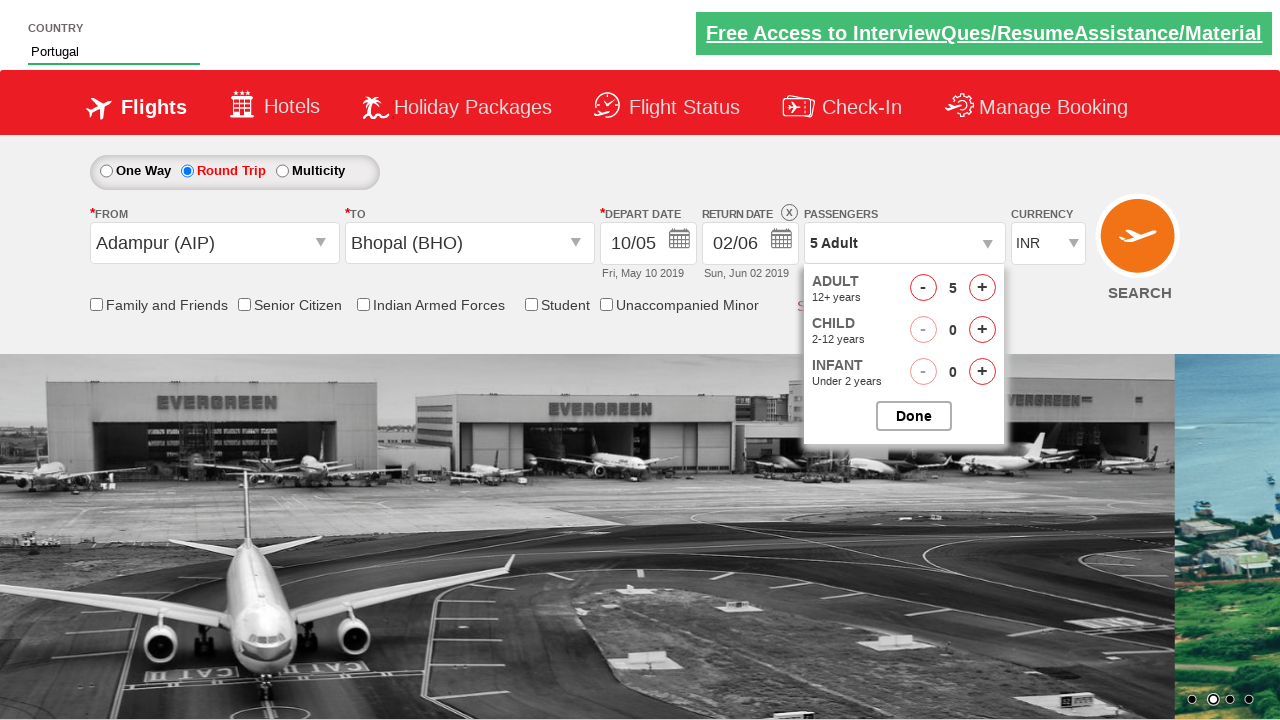

Incremented adult count (iteration 5 of 6) at (982, 288) on #hrefIncAdt
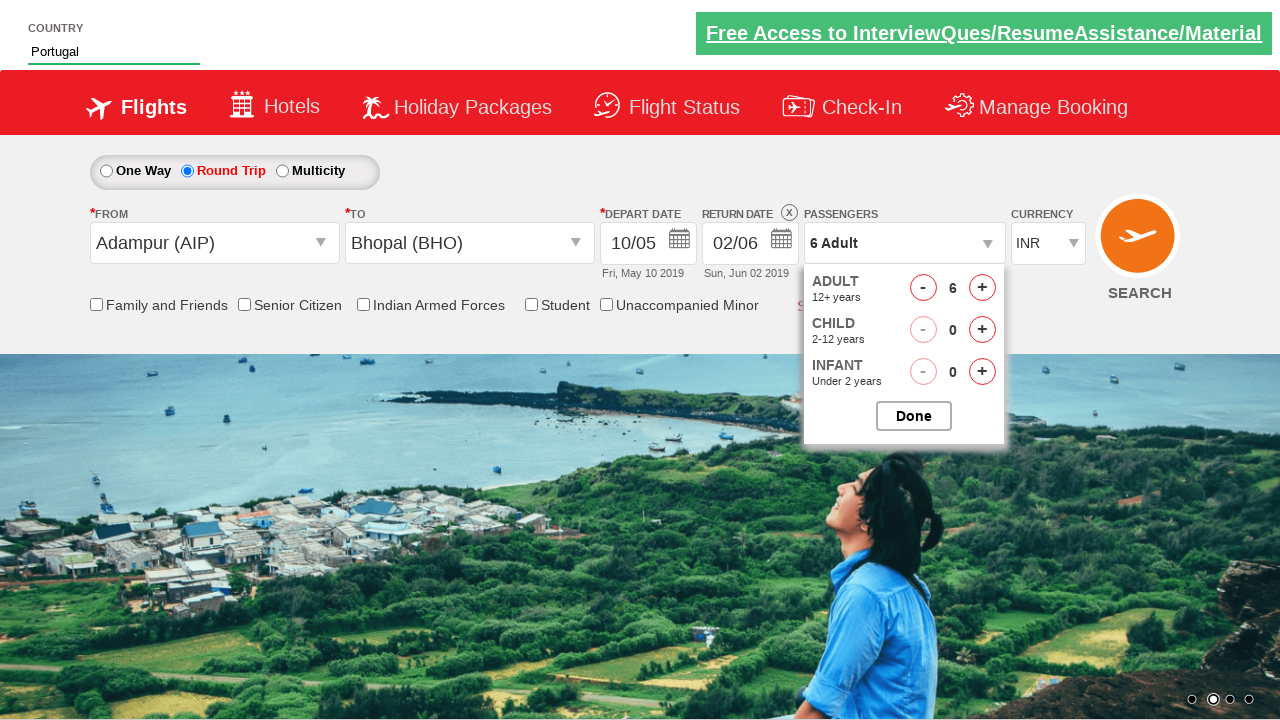

Incremented adult count (iteration 6 of 6) at (982, 288) on #hrefIncAdt
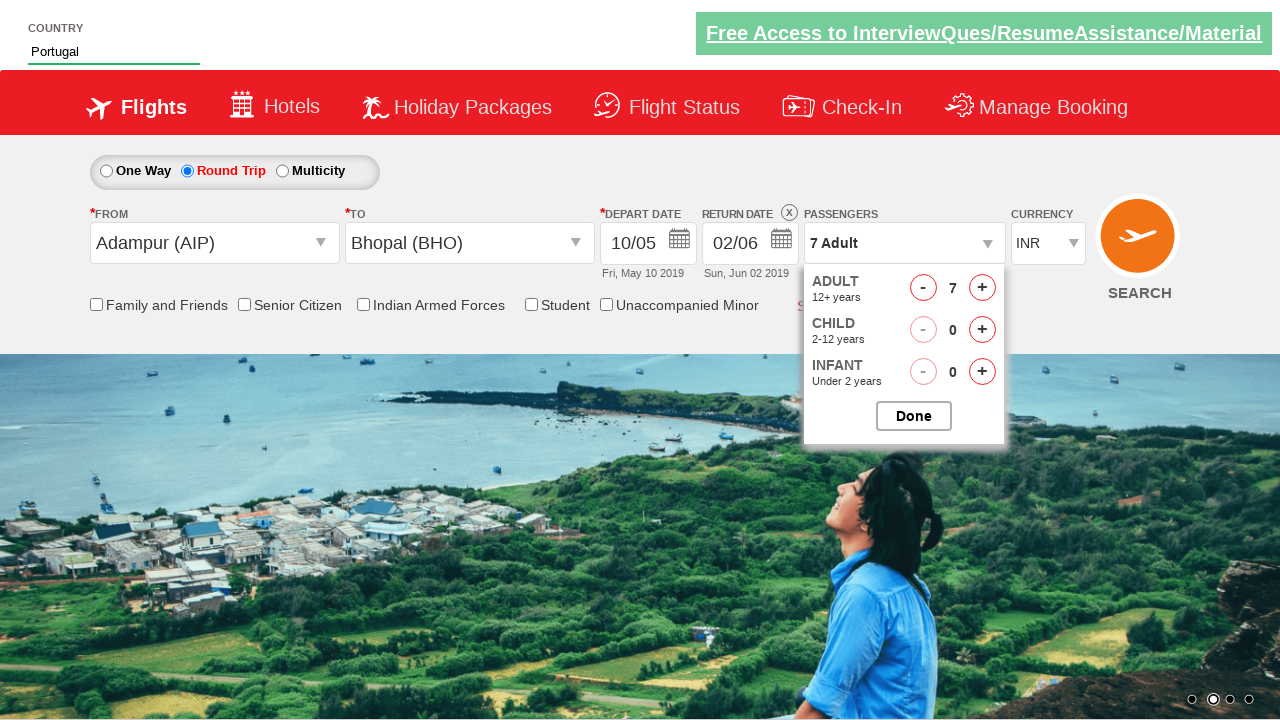

Incremented child count (iteration 1 of 2) at (982, 330) on #hrefIncChd
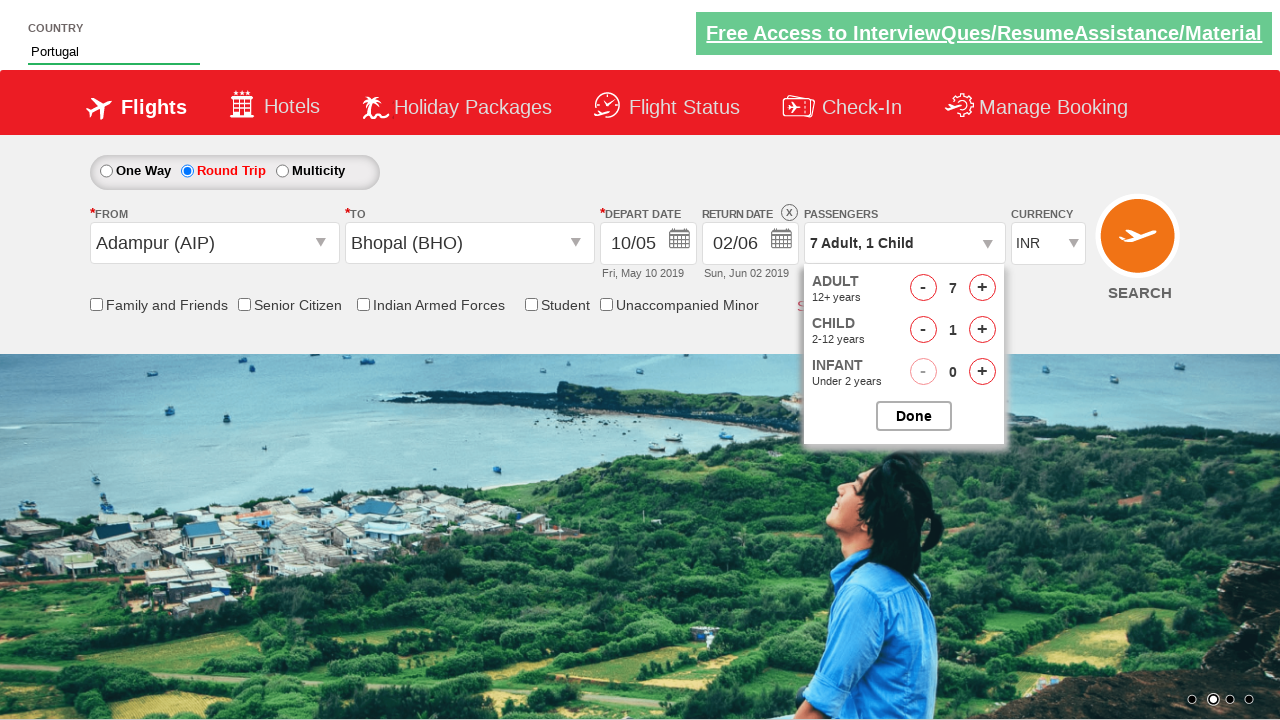

Incremented child count (iteration 2 of 2) at (982, 330) on #hrefIncChd
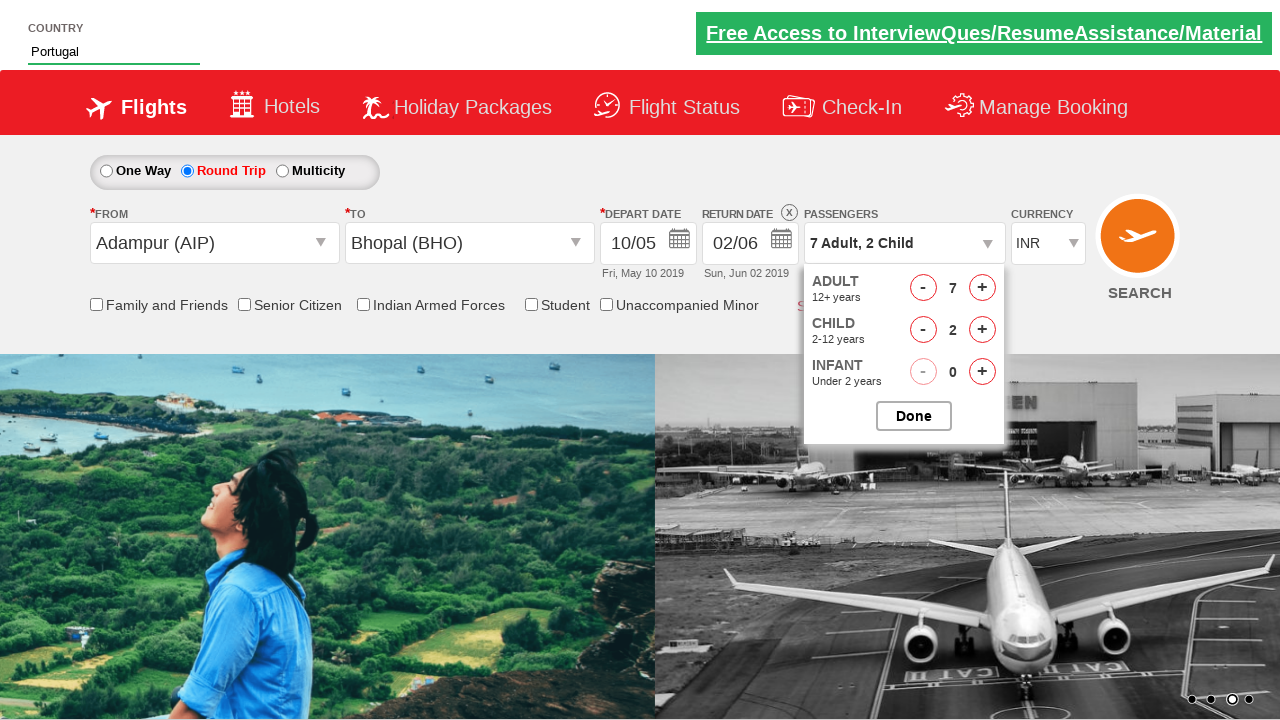

Incremented infant count (iteration 1 of 4) at (982, 372) on #hrefIncInf
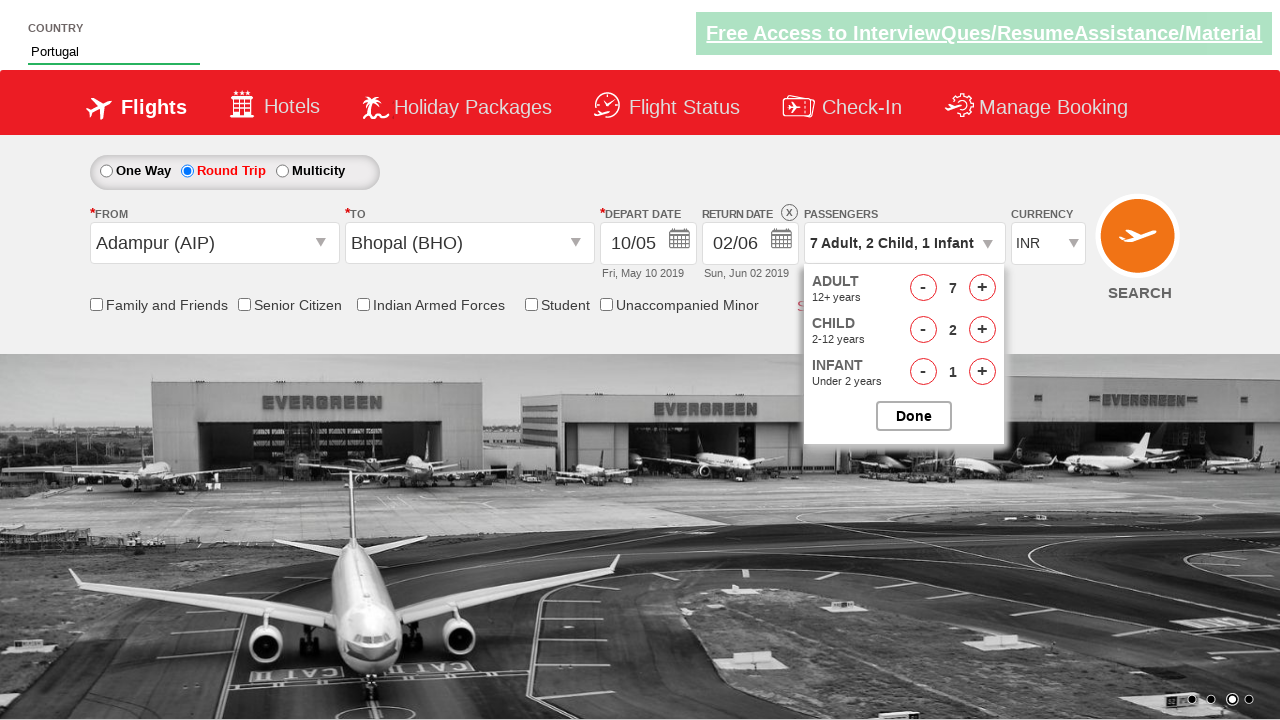

Incremented infant count (iteration 2 of 4) at (982, 372) on #hrefIncInf
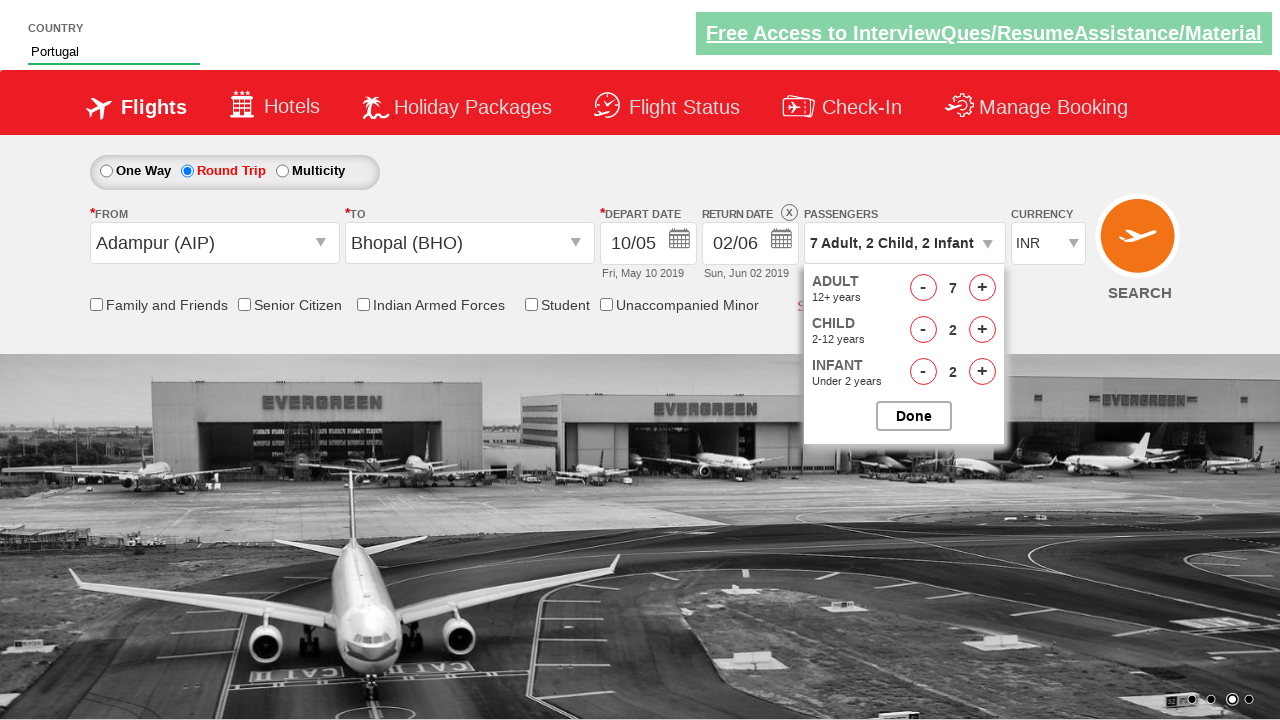

Incremented infant count (iteration 3 of 4) at (982, 372) on #hrefIncInf
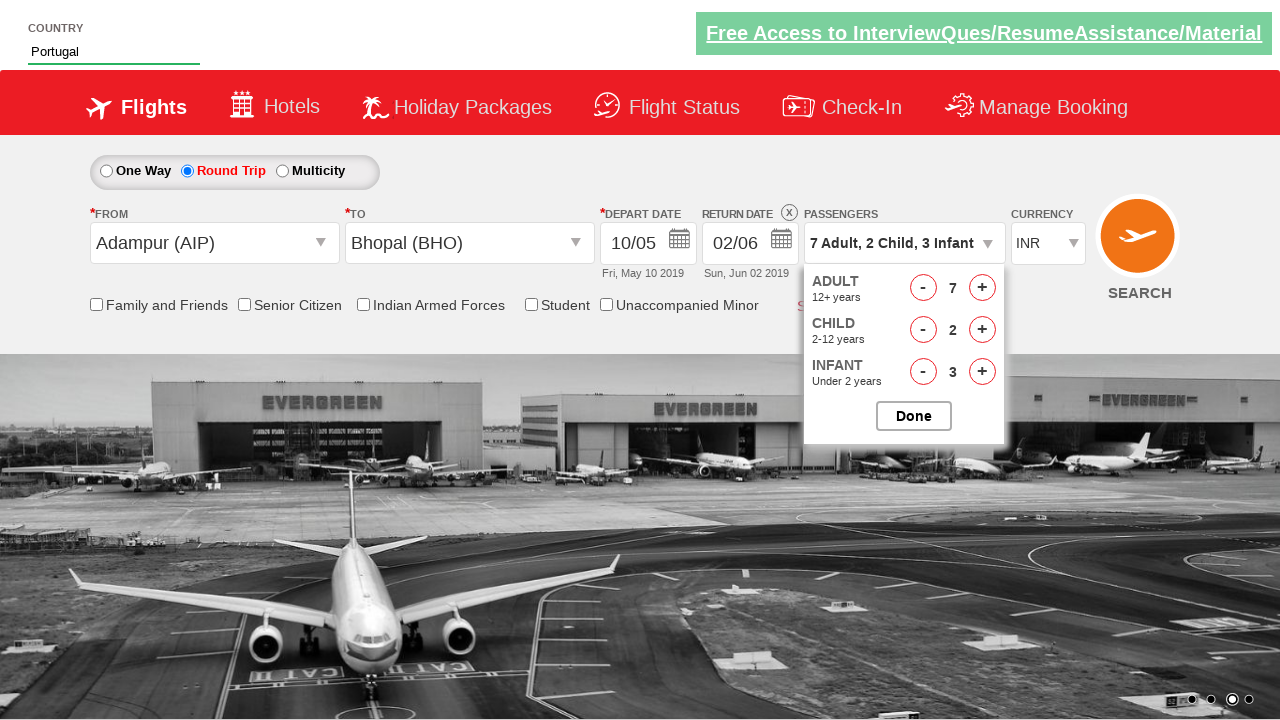

Incremented infant count (iteration 4 of 4) at (982, 372) on #hrefIncInf
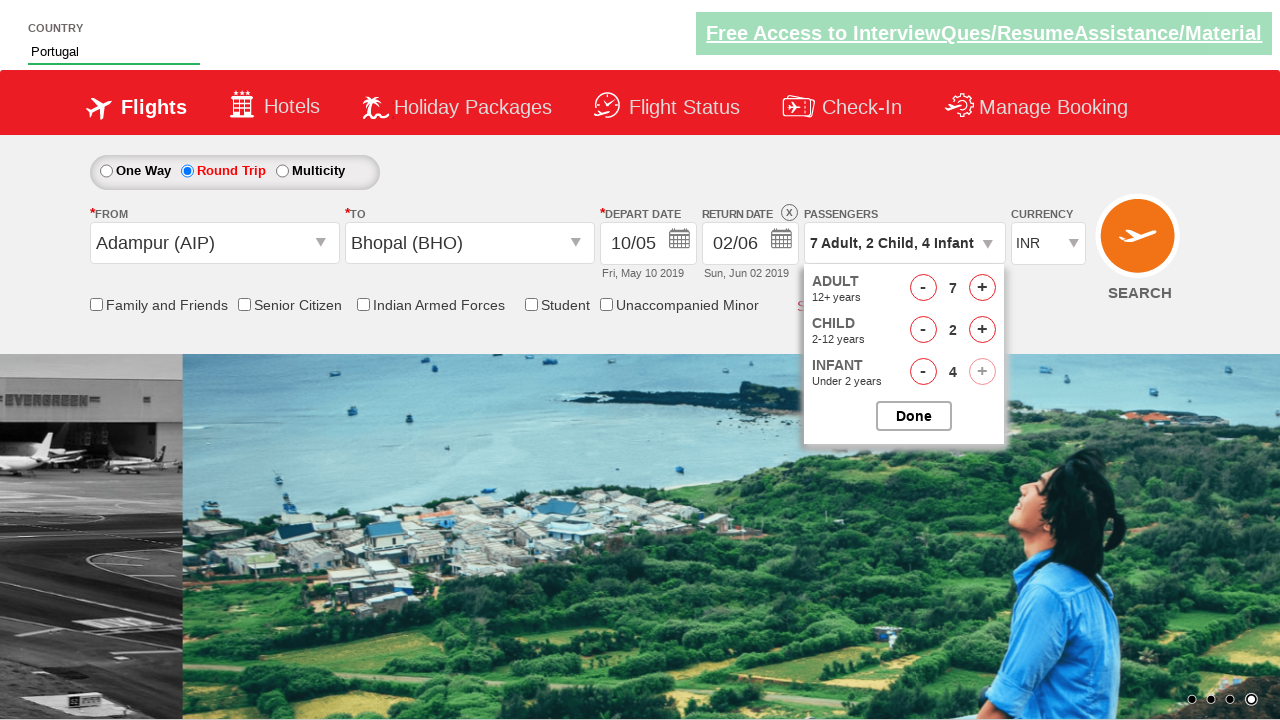

Closed passenger selection panel at (914, 416) on #btnclosepaxoption
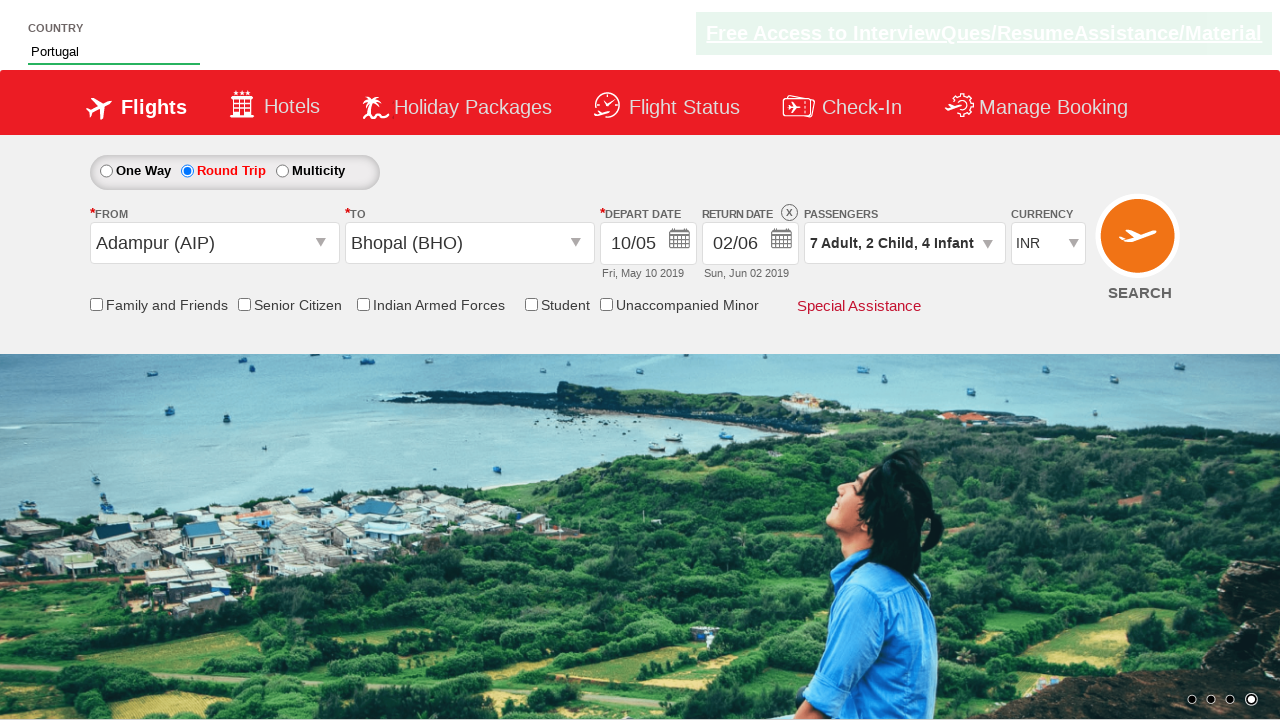

Submitted flight search form at (1140, 245) on #ctl00_mainContent_btn_FindFlights
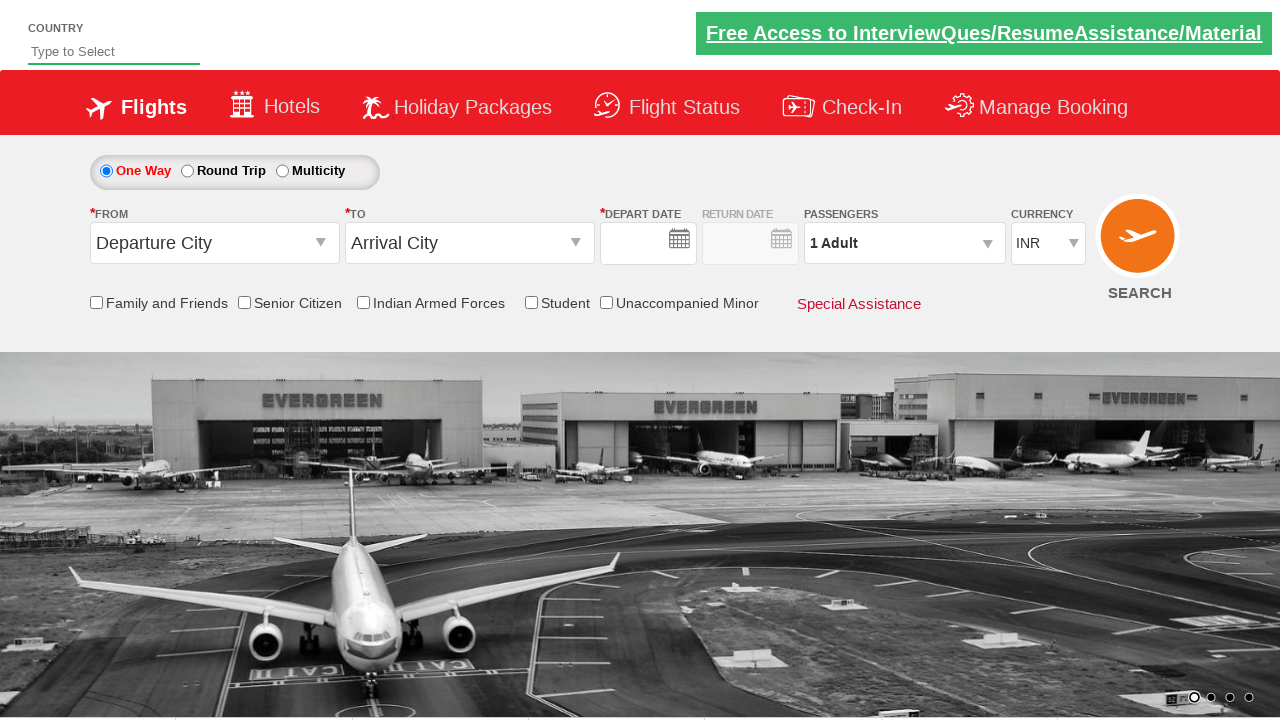

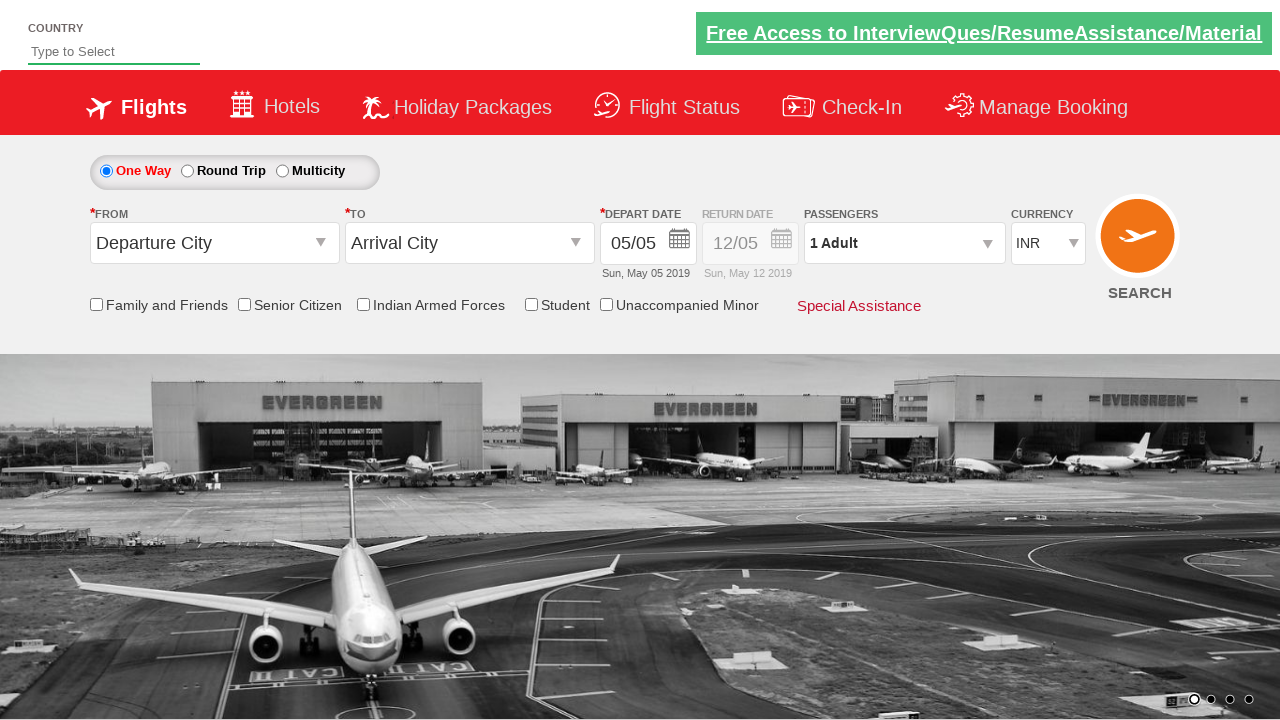